Automates filling and submitting a multi-page Google Form with text inputs, checkboxes, and text areas

Starting URL: https://docs.google.com/forms/d/e/1FAIpQLSdD_Elp2jj-E-kZYS1zcTr6bmirujG_LdnlGRNg9Gbk3Yl7Qg/viewform

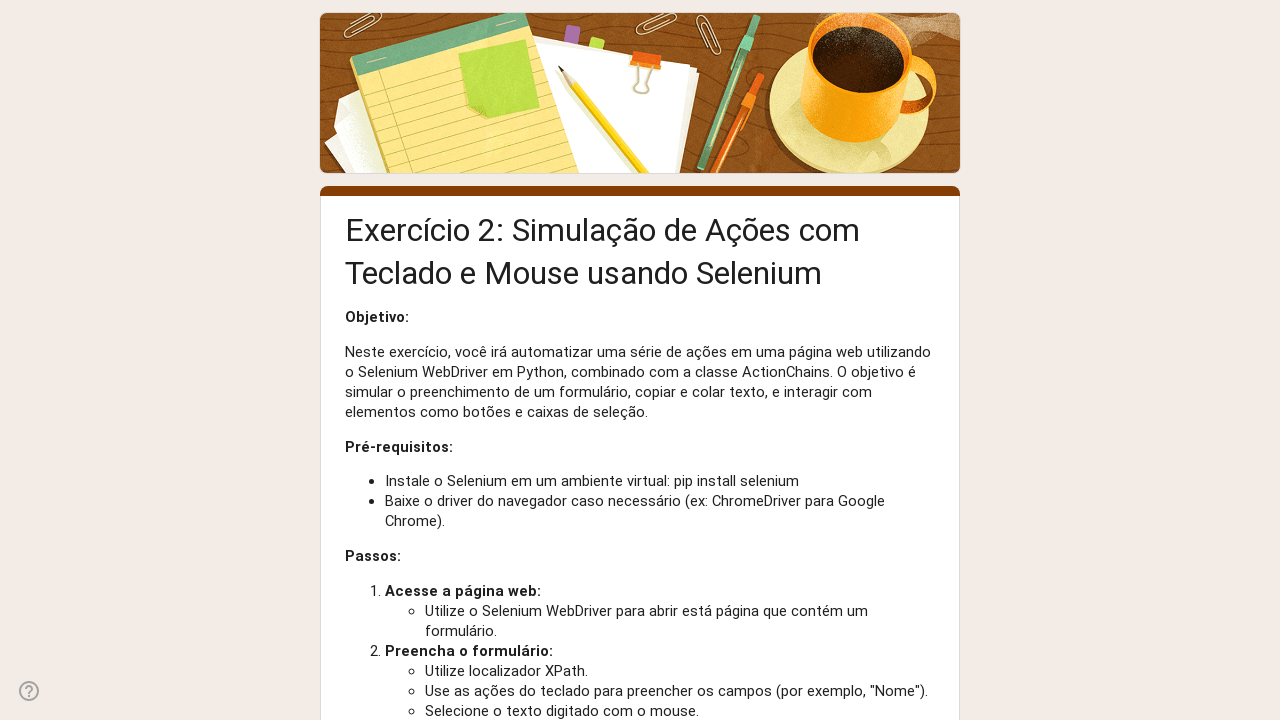

Waited for first page name input field to load
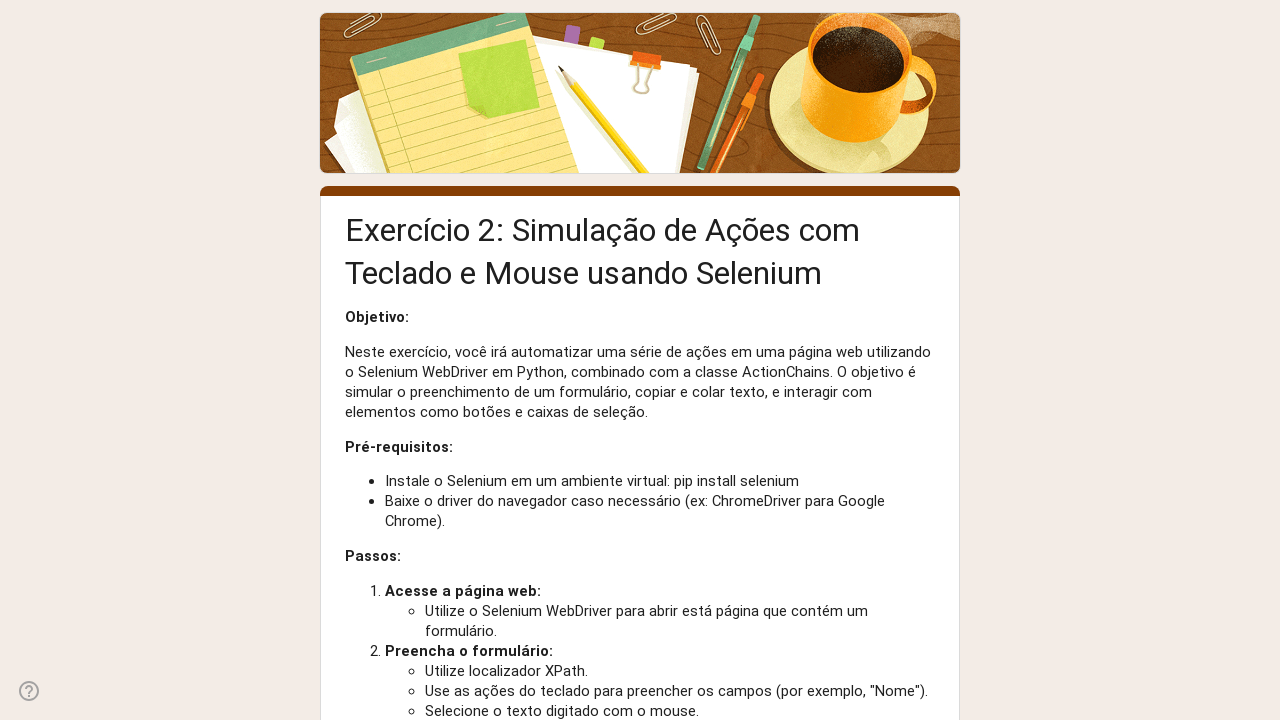

Filled in name field with 'Taylor' on xpath=/html/body/div/div[2]/form/div[2]/div/div[2]/div[1]/div/div/div[2]/div/div
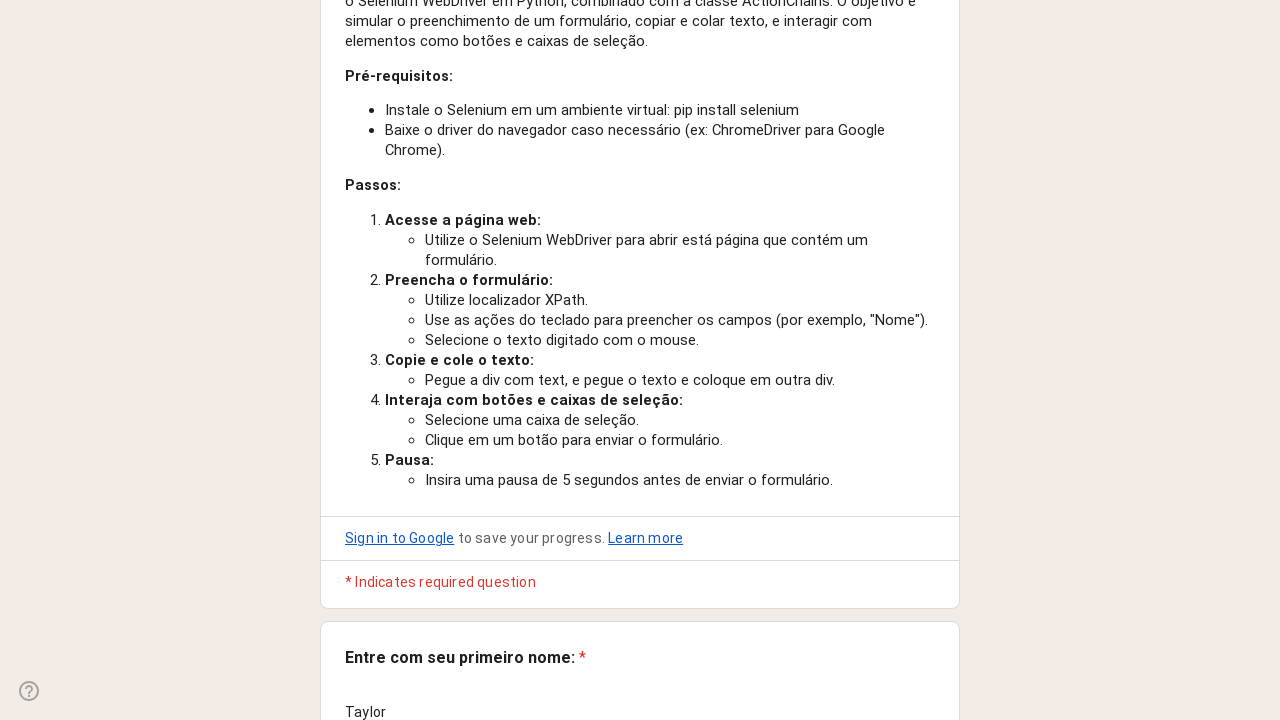

Filled in last name field with 'Hudson' on xpath=/html/body/div/div[2]/form/div[2]/div/div[2]/div[2]/div/div/div[2]/div/div
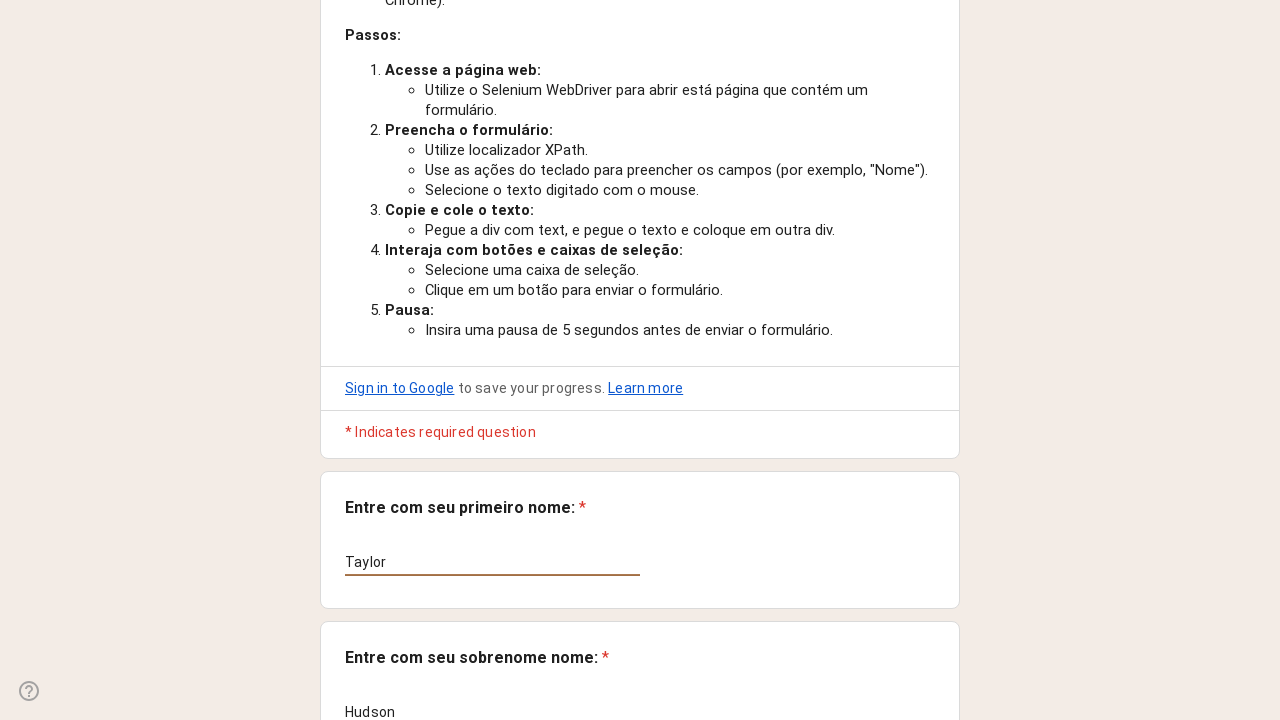

Filled in email field with 'taylor.hudson@academico.ifpb.edu.br' on xpath=/html/body/div/div[2]/form/div[2]/div/div[2]/div[3]/div/div/div[2]/div/div
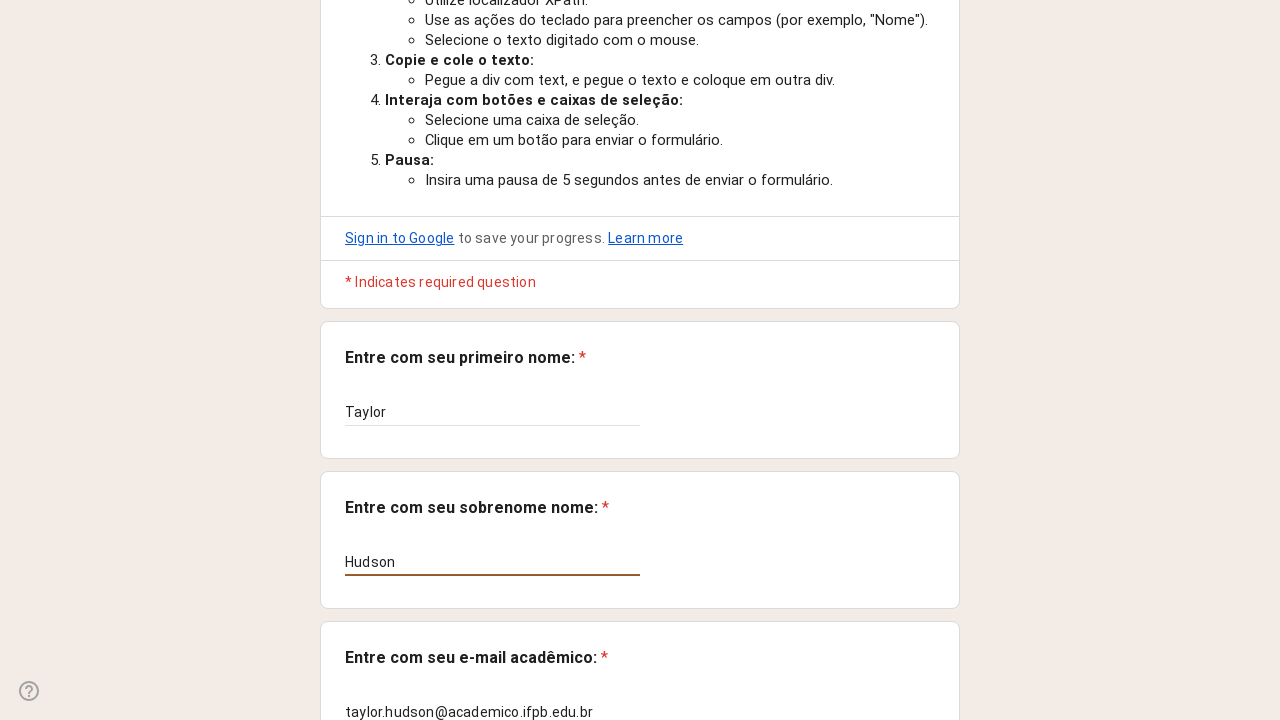

Retrieved text content from first page text element
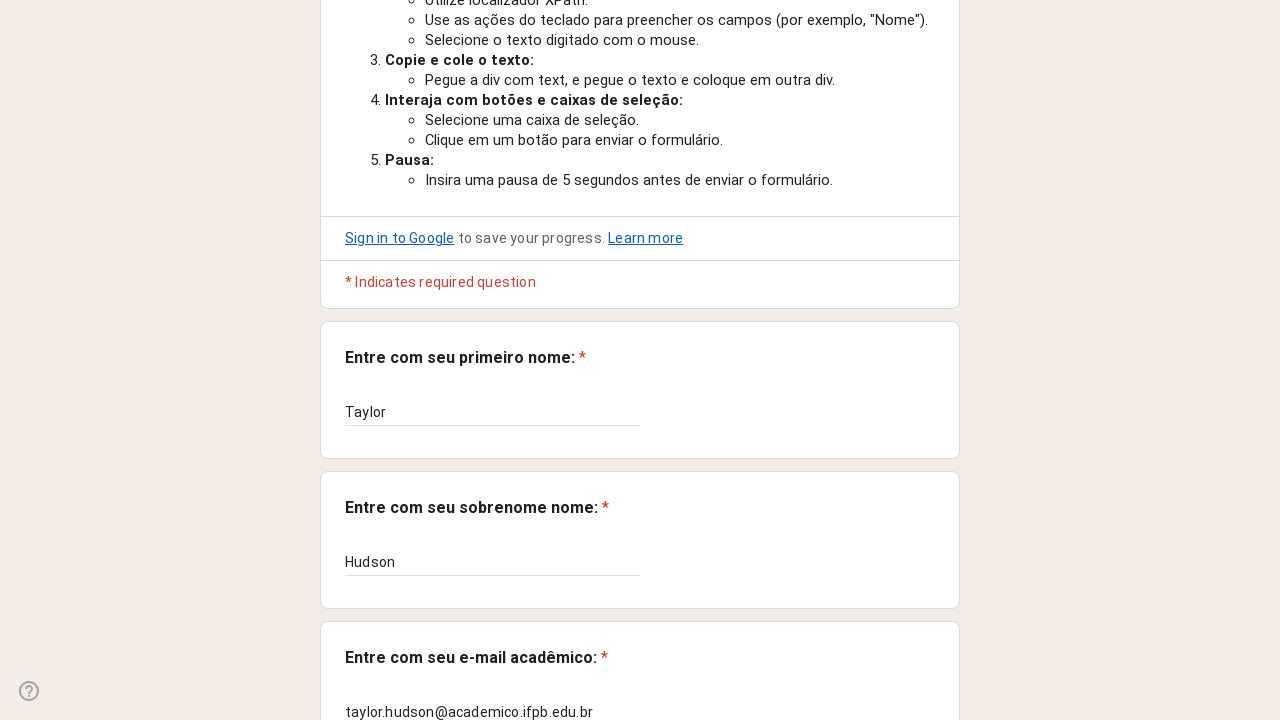

Filled textarea with retrieved text content on xpath=/html/body/div/div[2]/form/div[2]/div/div[2]/div[4]/div/div/div[2]/div/div
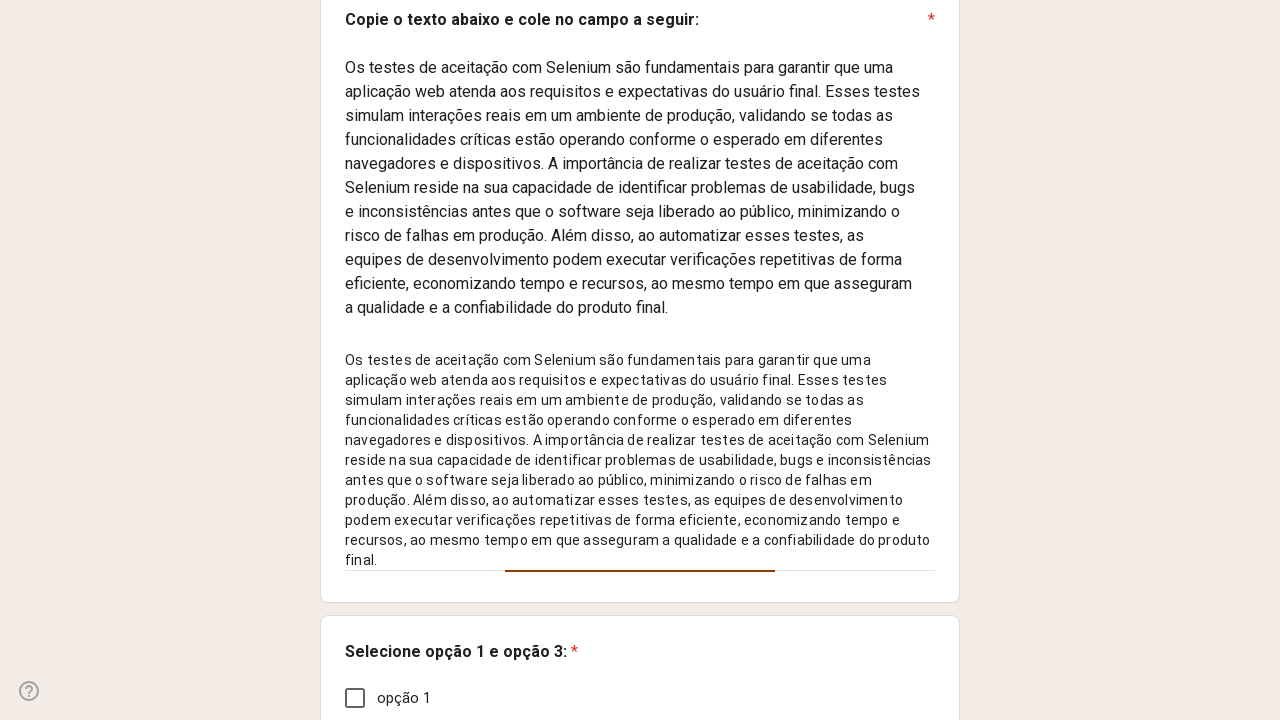

Selected checkbox 'opção 1' in first section at (404, 698) on //*[@id="mG61Hd"]/div[2]/div/div[2]/div[5]/div/div//span[contains(text(), 'opção
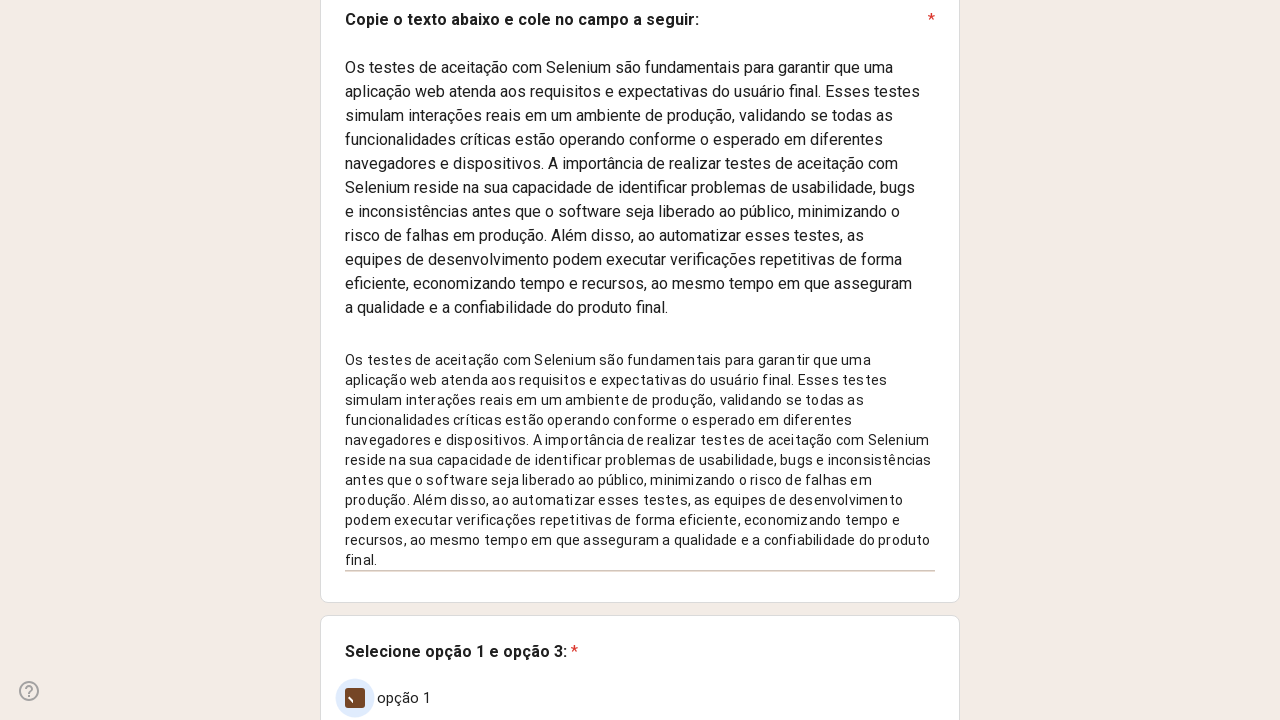

Selected checkbox 'opção 3' in first section at (404, 360) on //*[@id="mG61Hd"]/div[2]/div/div[2]/div[5]/div/div//span[contains(text(), 'opção
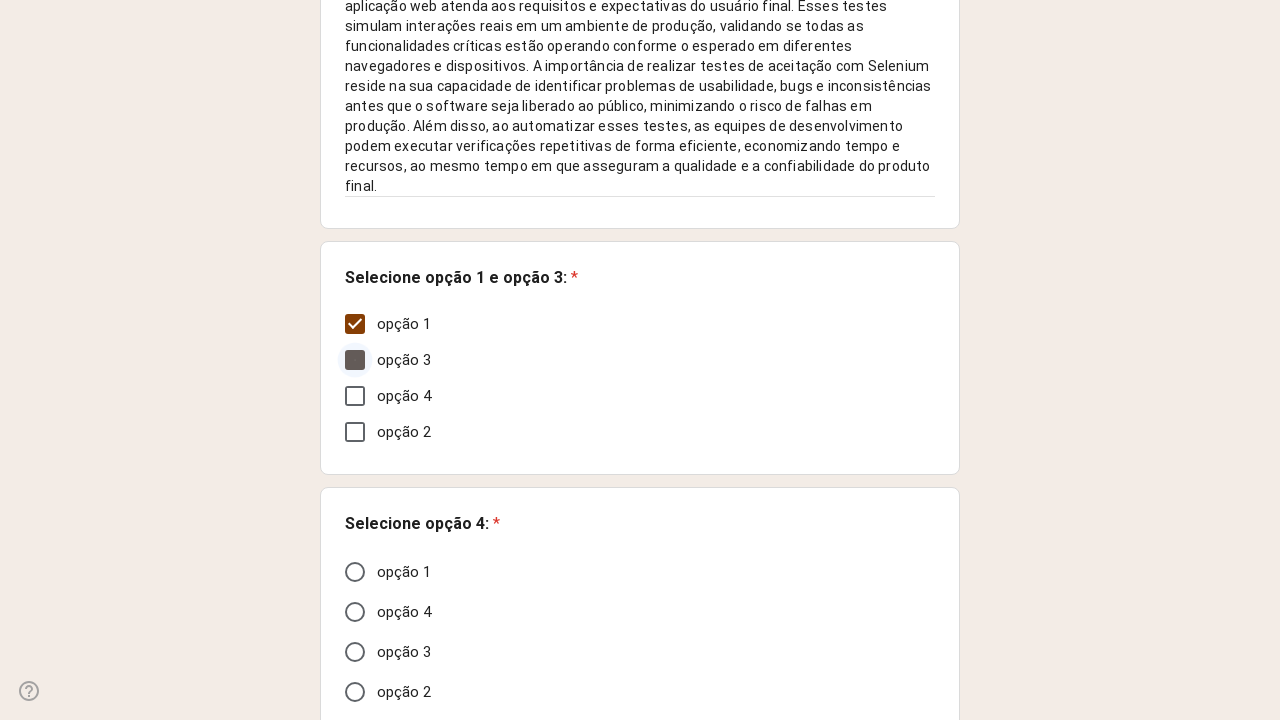

Selected checkbox 'opção 4' in second section at (404, 612) on //*[@id="mG61Hd"]/div[2]/div/div[2]/div[6]/div/div//span[contains(text(), 'opção
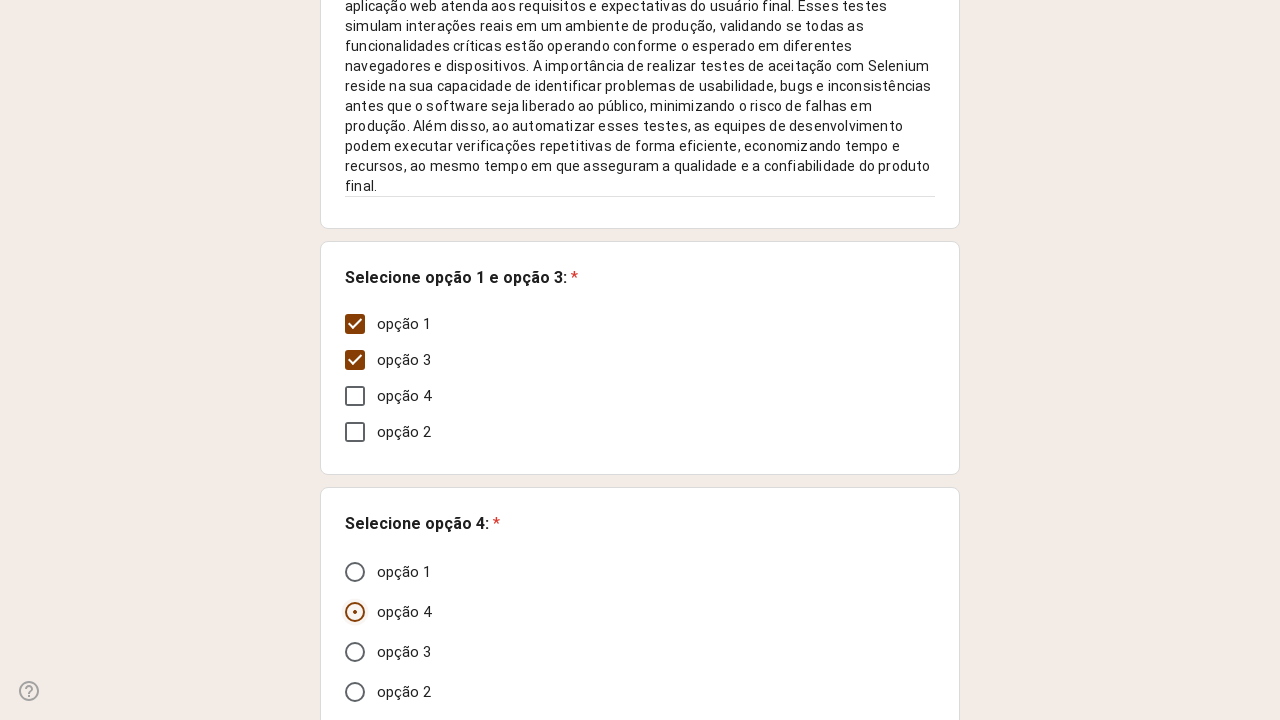

Clicked Next button to proceed to second page at (360, 546) on xpath=/html/body/div/div[2]/form/div[2]/div/div[3]/div[1]/div[1]/div/span
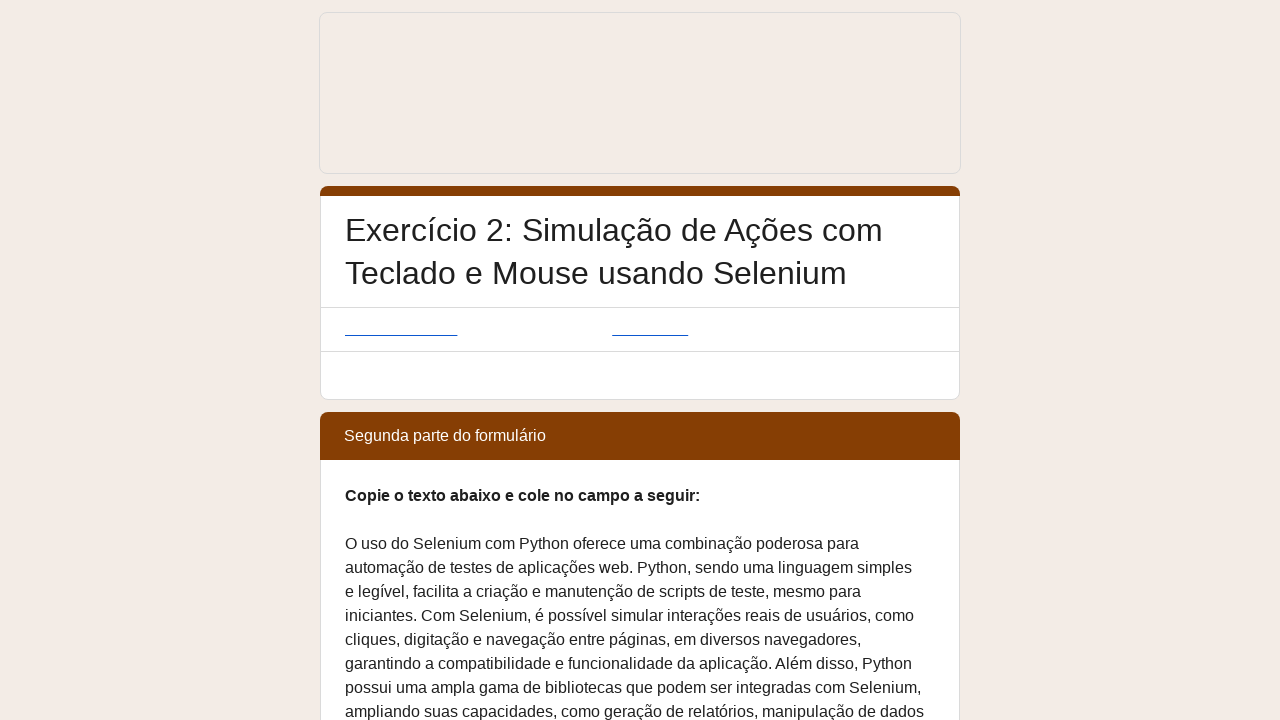

Waited for second page text element to load
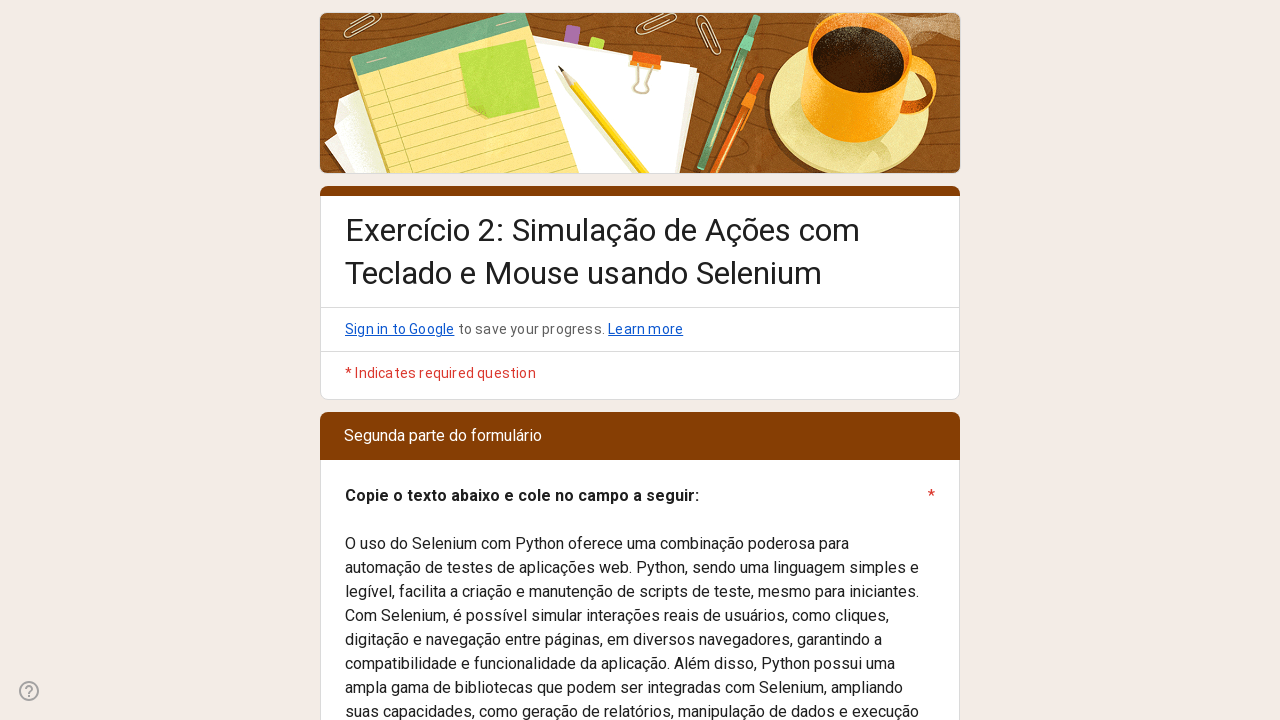

Retrieved text content from second page text element
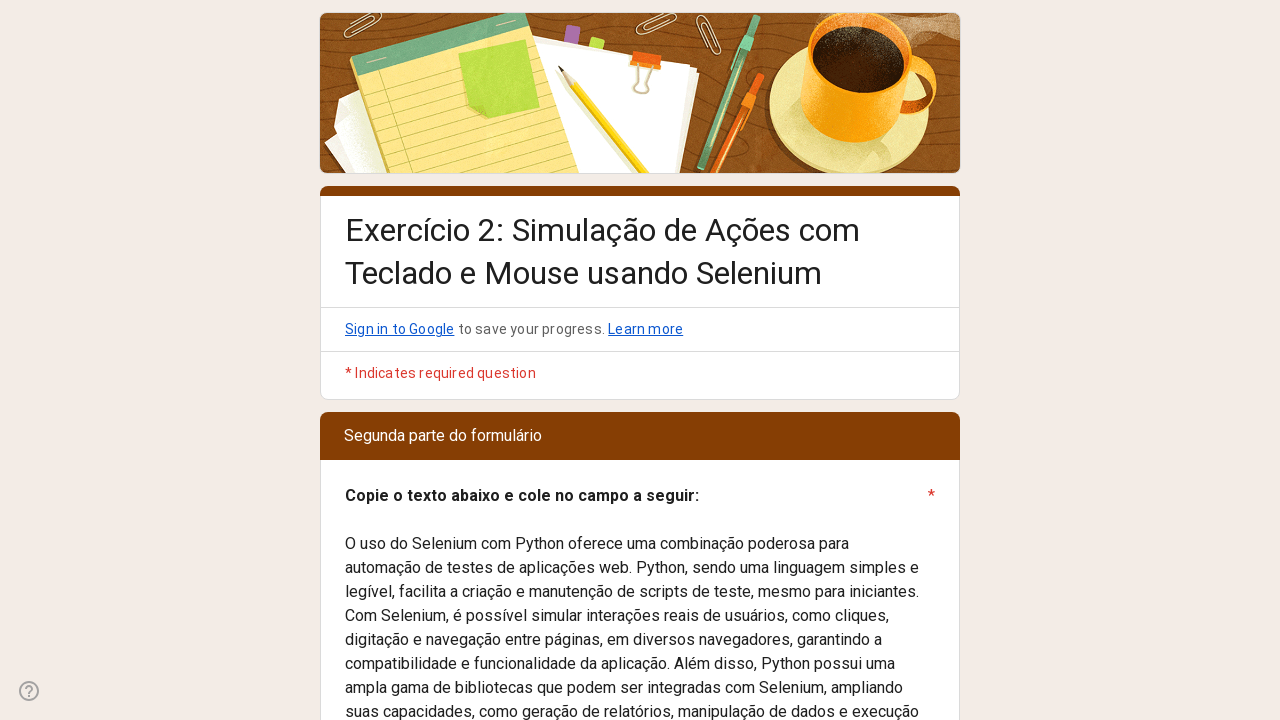

Filled second page textarea with retrieved text content on xpath=//*[@id="mG61Hd"]/div[2]/div/div[2]/div[2]/div/div/div[2]/div/div[1]/div[2
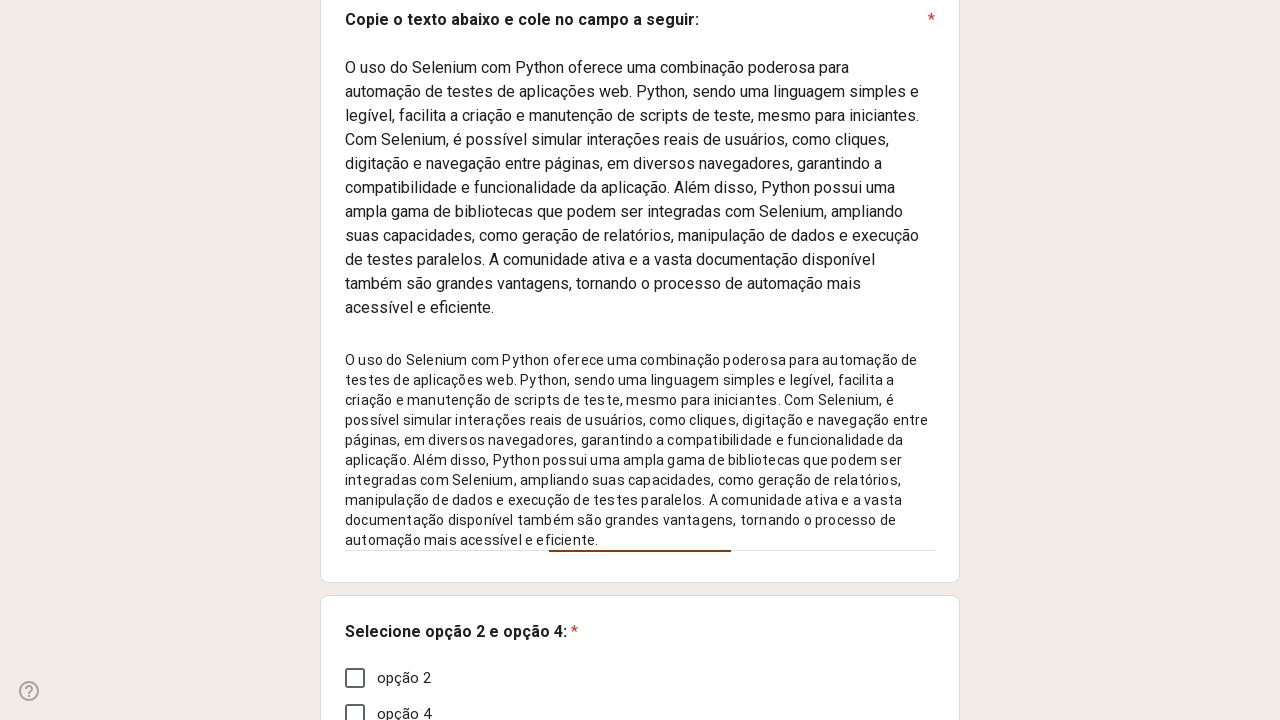

Selected checkbox 'opção 2' on second page first section at (404, 678) on //*[@id="mG61Hd"]/div[2]/div/div[2]/div[3]/div/div//span[contains(text(), 'opção
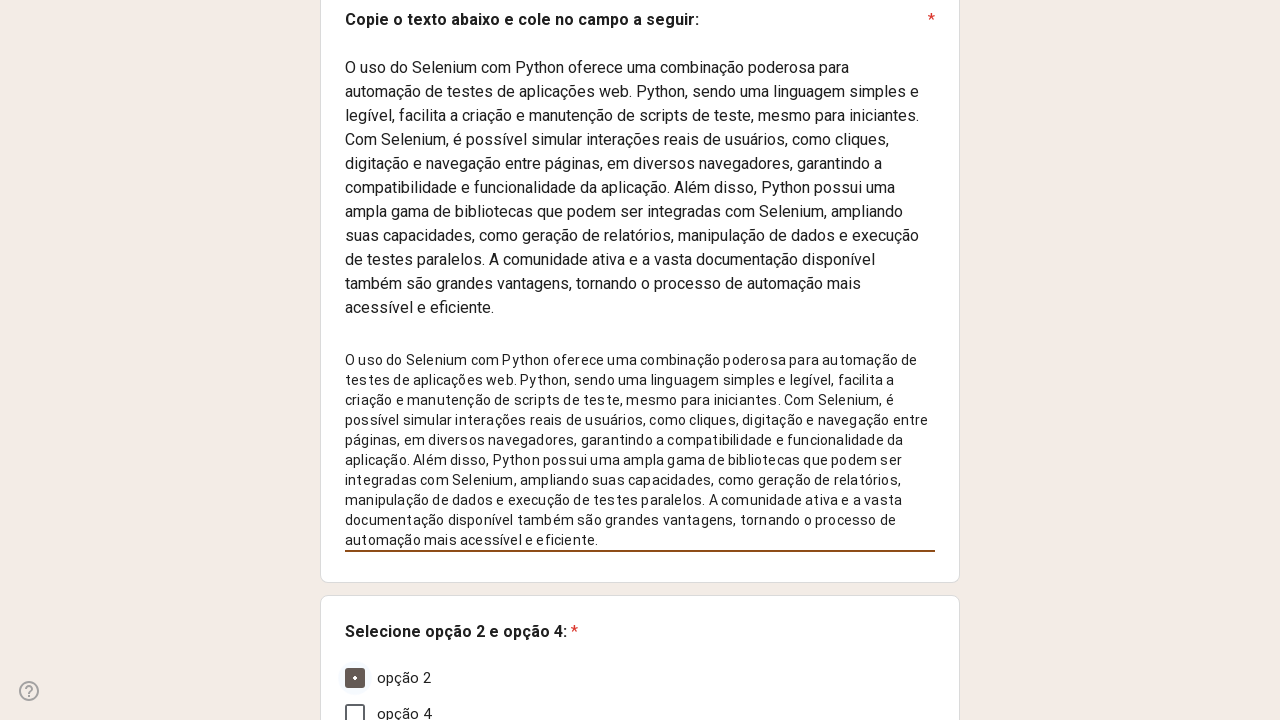

Selected checkbox 'opção 4' on second page first section at (404, 710) on //*[@id="mG61Hd"]/div[2]/div/div[2]/div[3]/div/div//span[contains(text(), 'opção
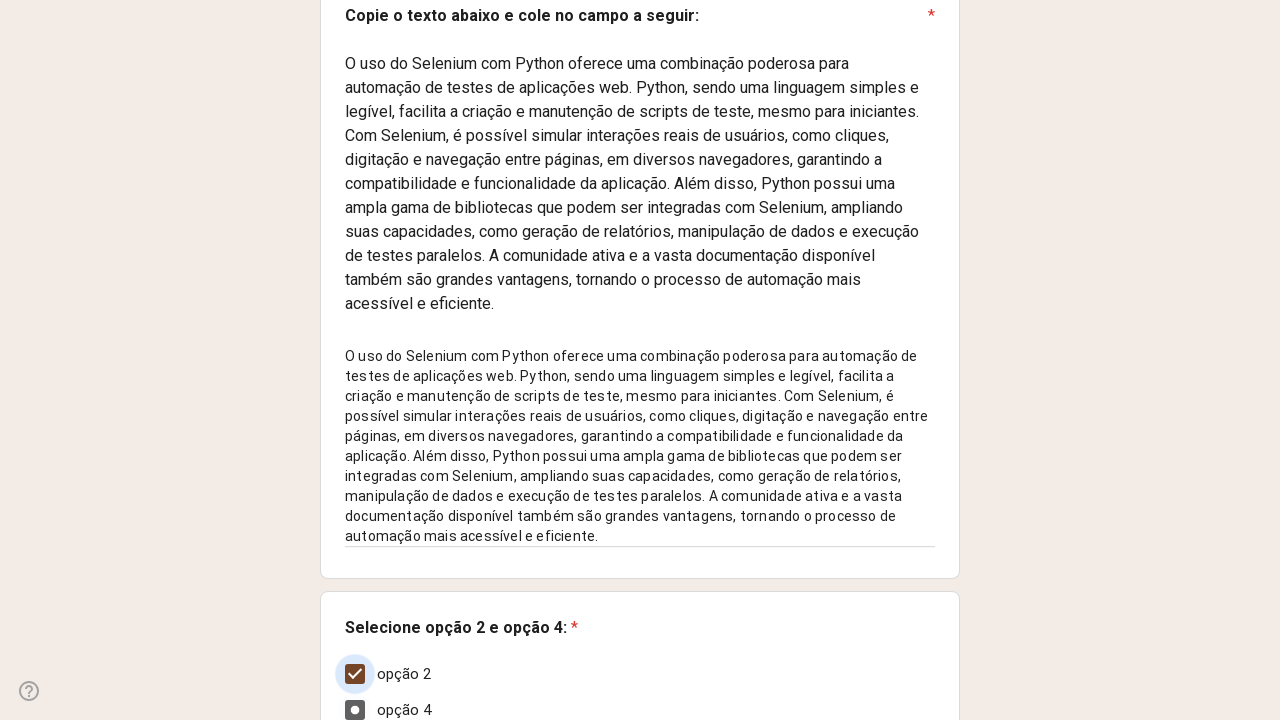

Selected checkbox 'opção 1' on second page second section at (404, 391) on //*[@id="mG61Hd"]/div[2]/div/div[2]/div[4]/div/div//span[contains(text(), 'opção
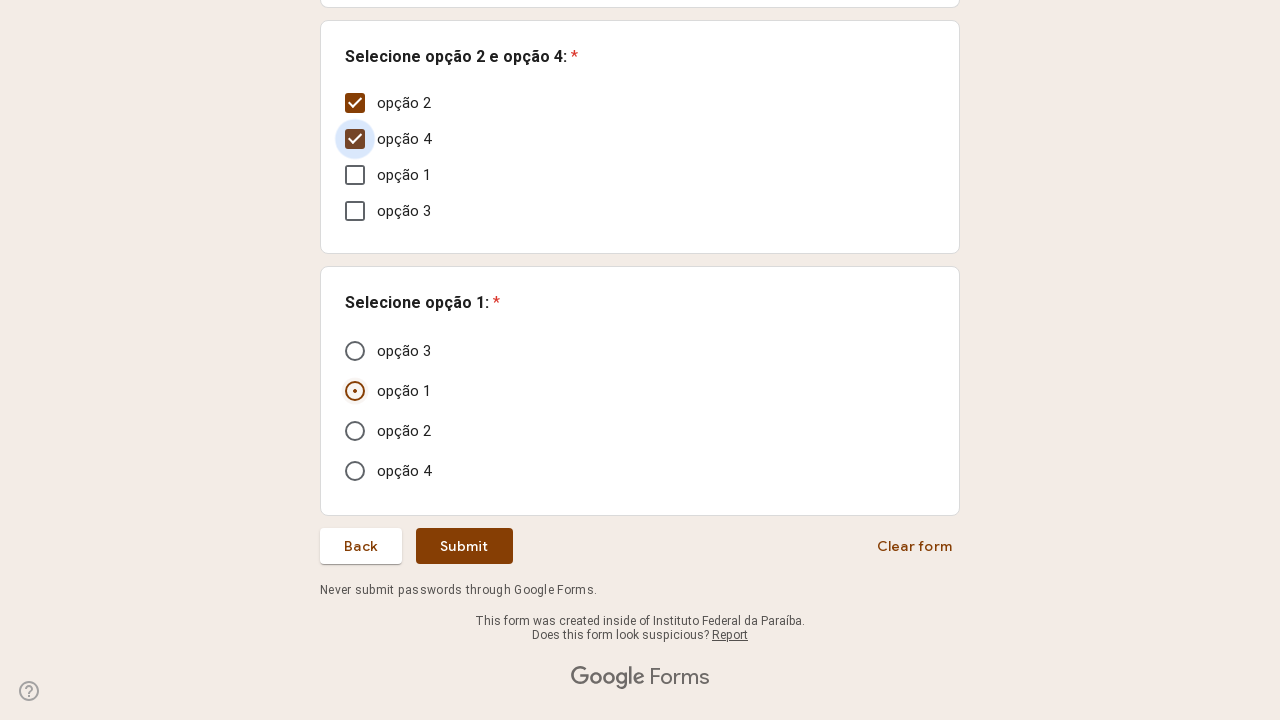

Clicked Send/Submit button to submit the form at (464, 546) on xpath=//*[@id="mG61Hd"]/div[2]/div/div[3]/div[1]/div[1]/div[2]/span
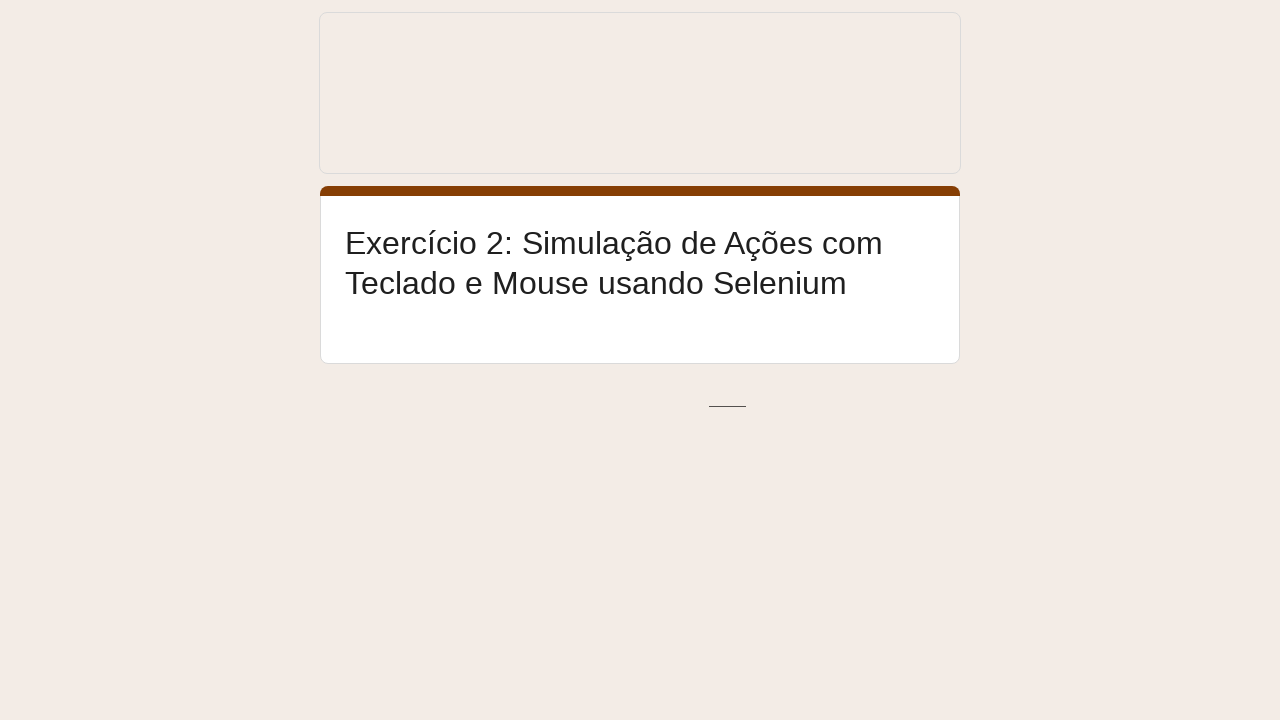

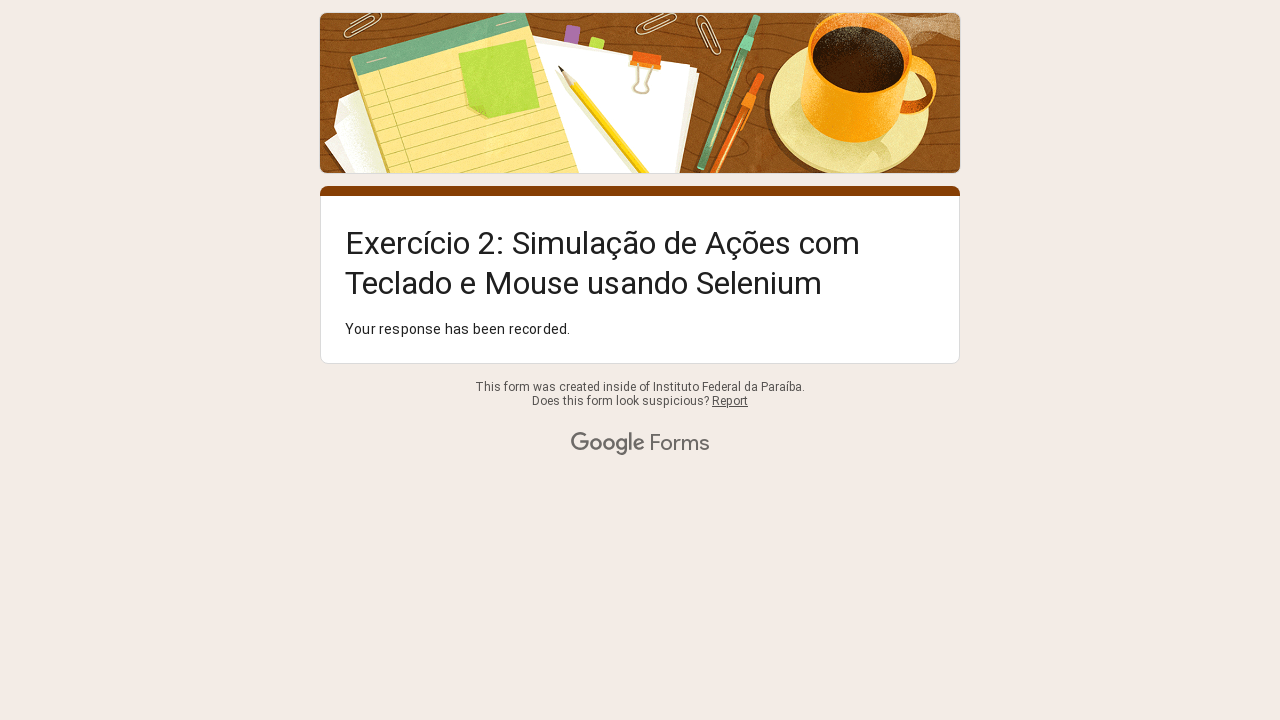